Navigates to Rahul Shetty Academy's automation practice page and locates a button element using XPath sibling traversal to verify element selection with following-sibling axis

Starting URL: https://www.rahulshettyacademy.com/AutomationPractice/

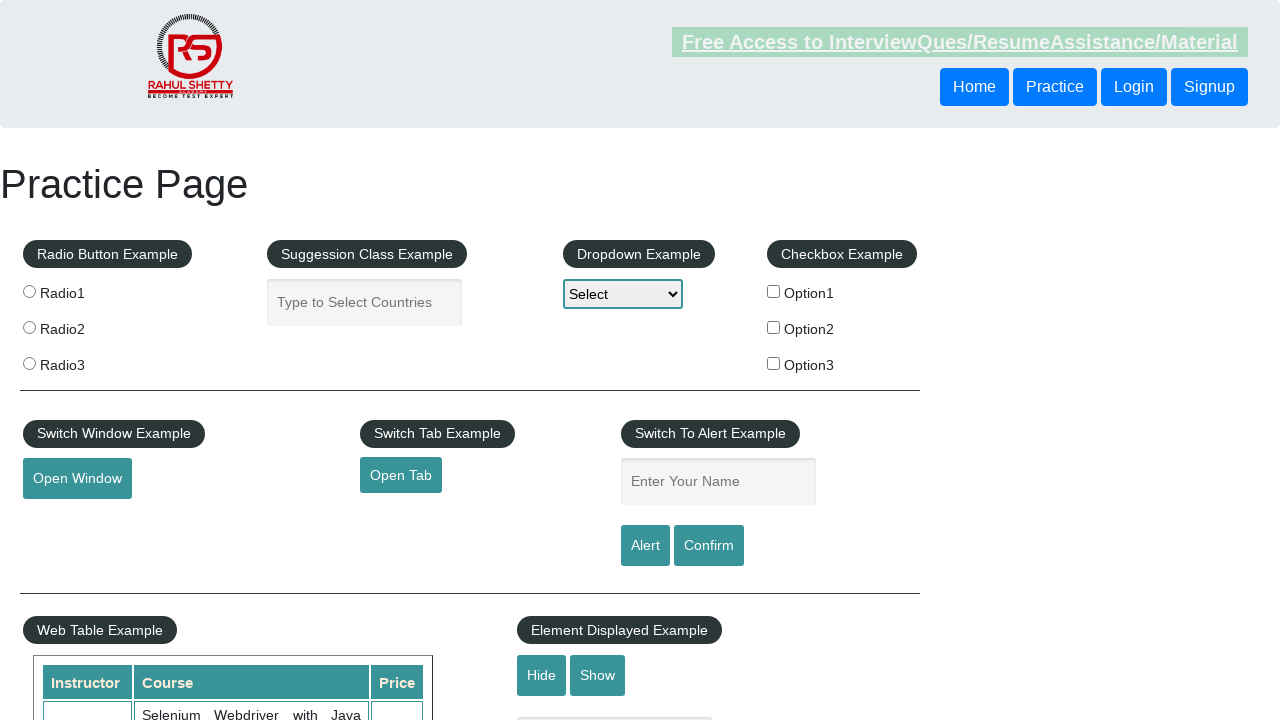

Waited for header button to be visible
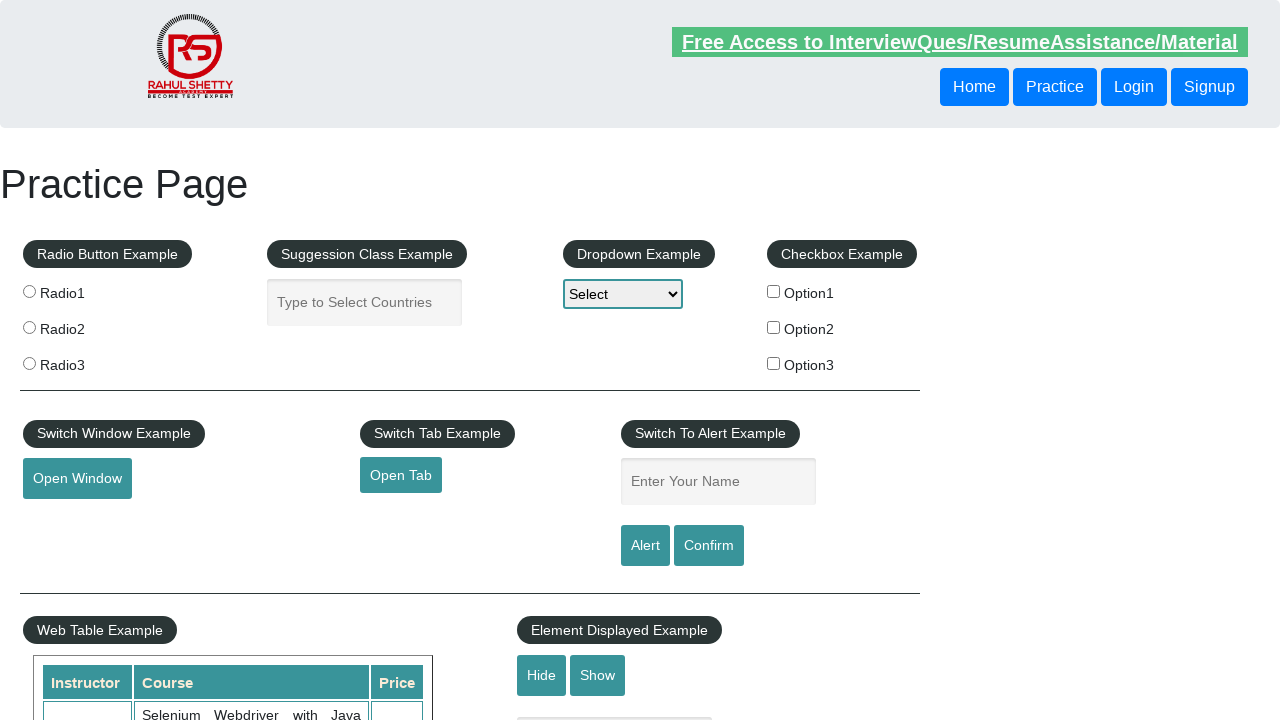

Located sibling button using XPath following-sibling axis
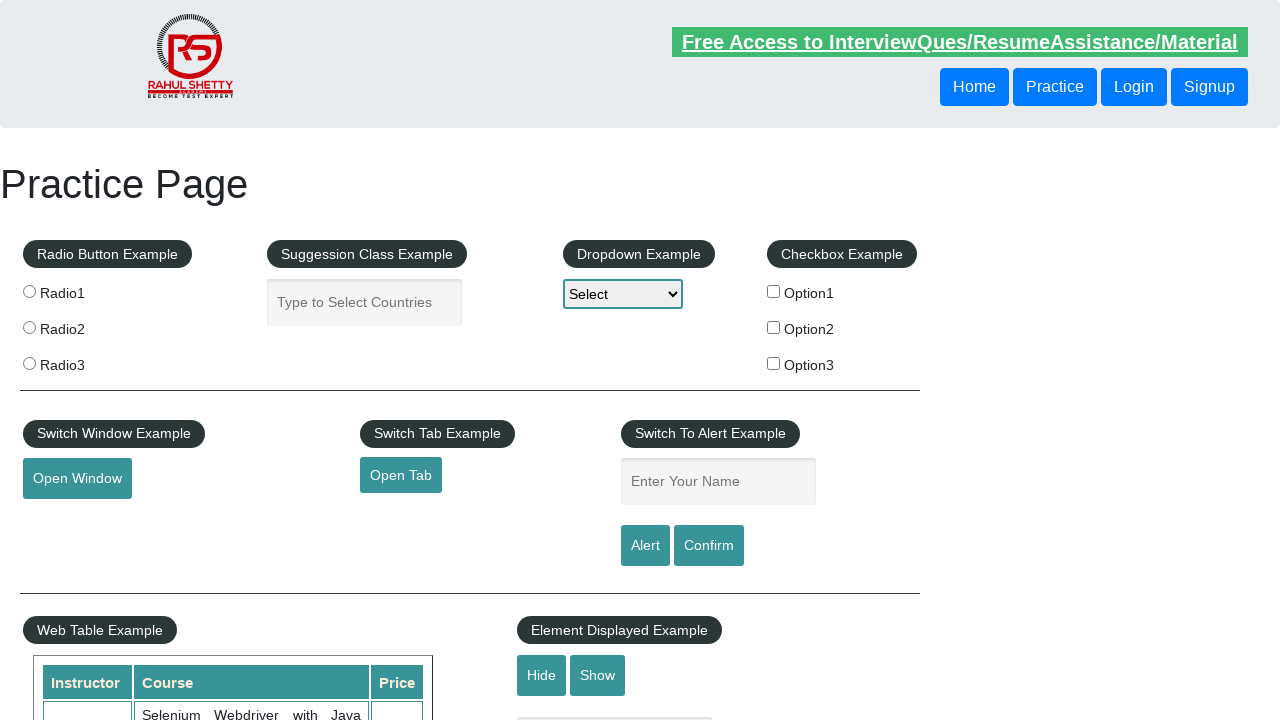

Verified sibling button is visible
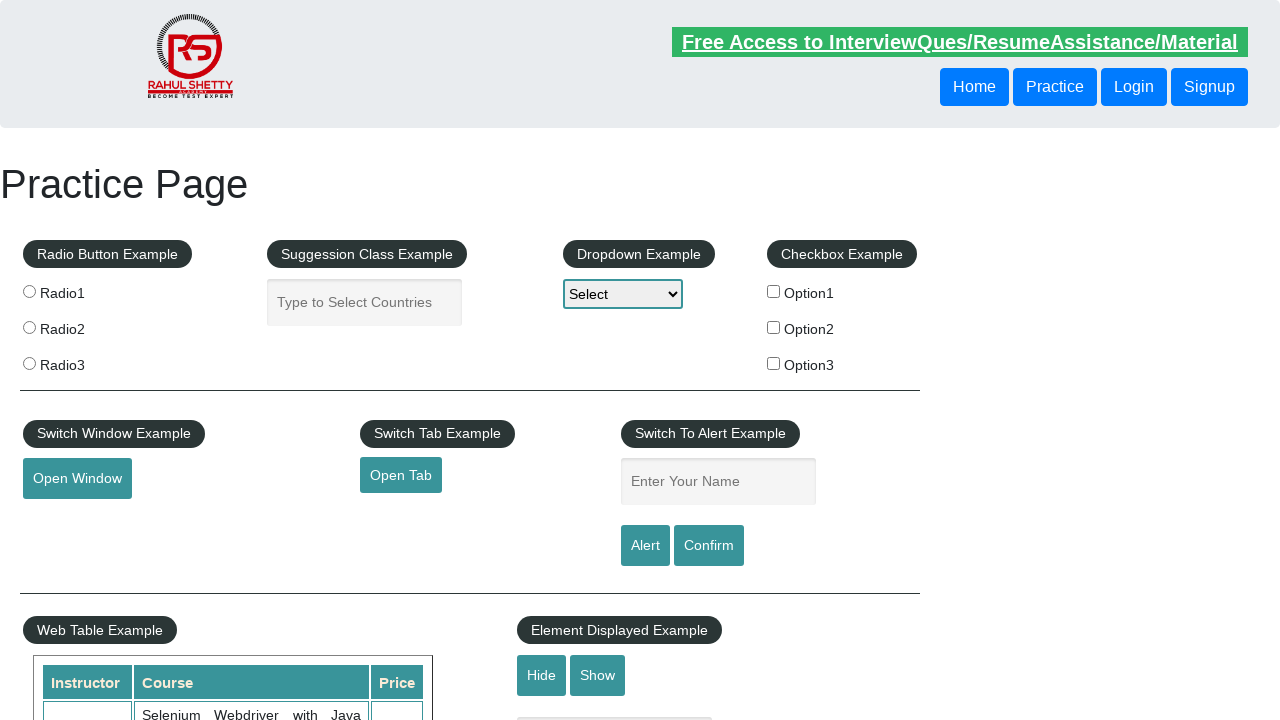

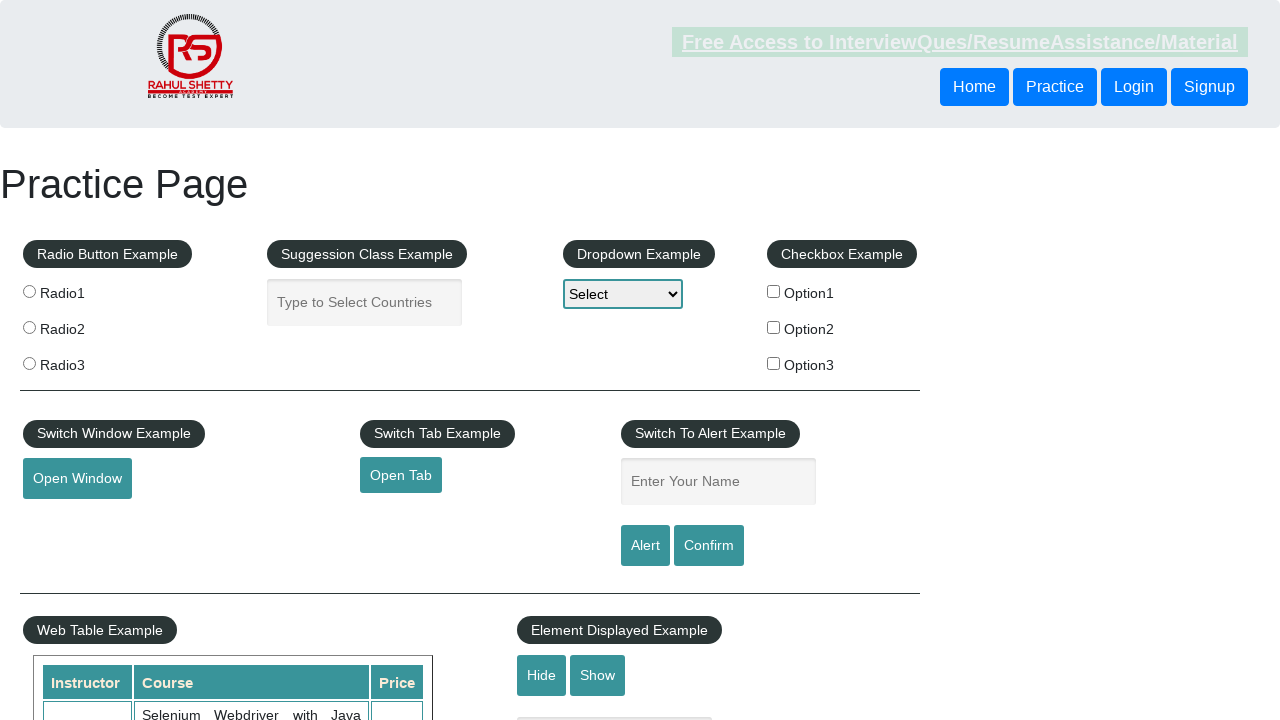